Tests dropdown selection functionality by selecting an option and verifying it is selected

Starting URL: https://the-internet.herokuapp.com/dropdown

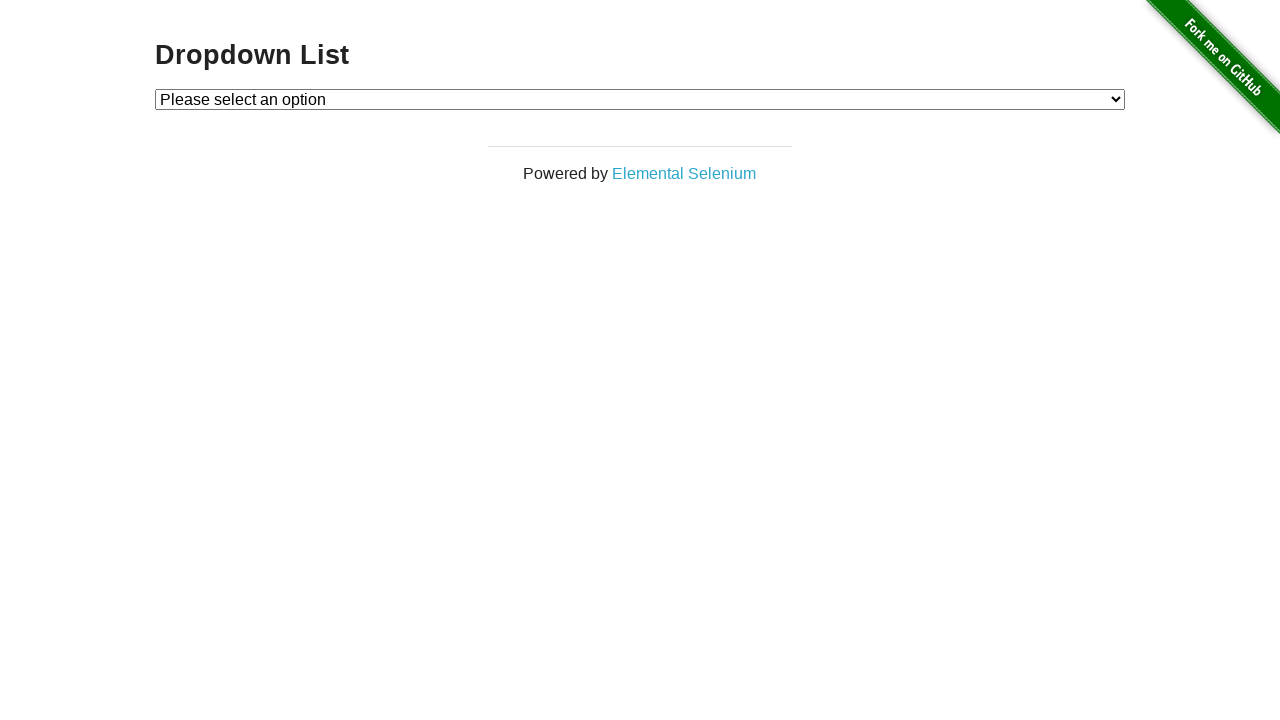

Selected Option 1 from the dropdown menu on #dropdown
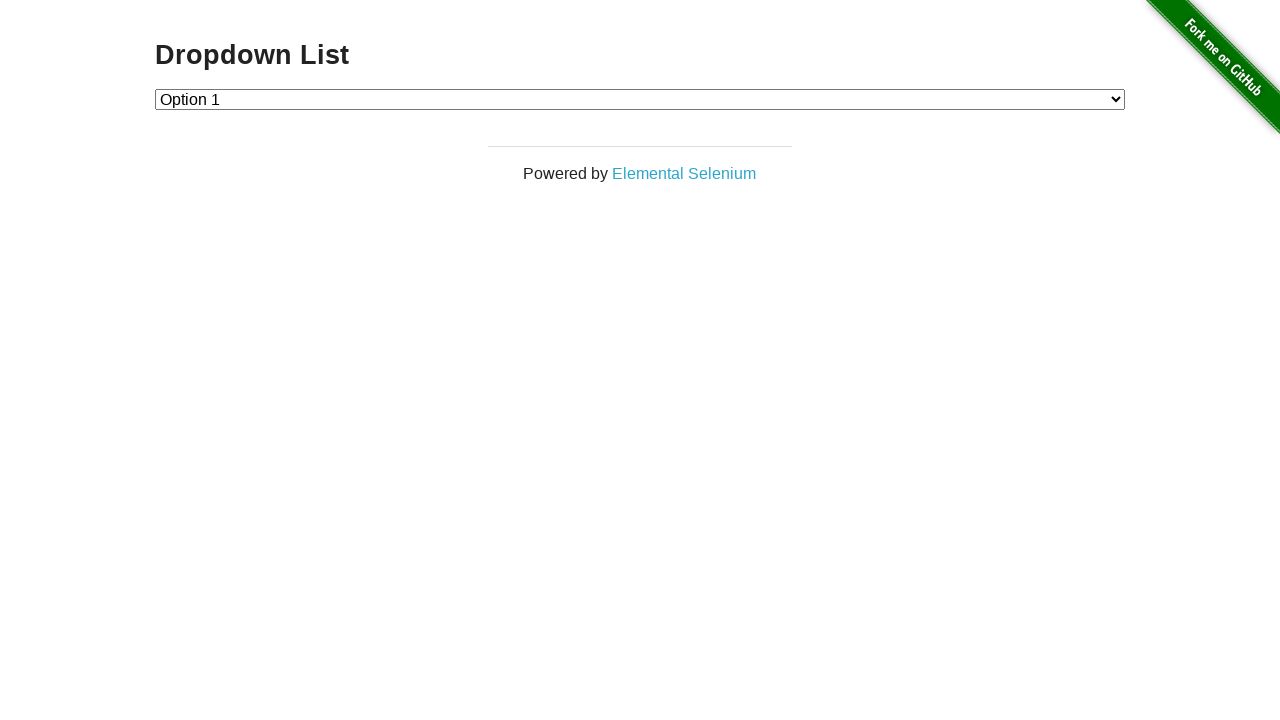

Retrieved the selected dropdown value
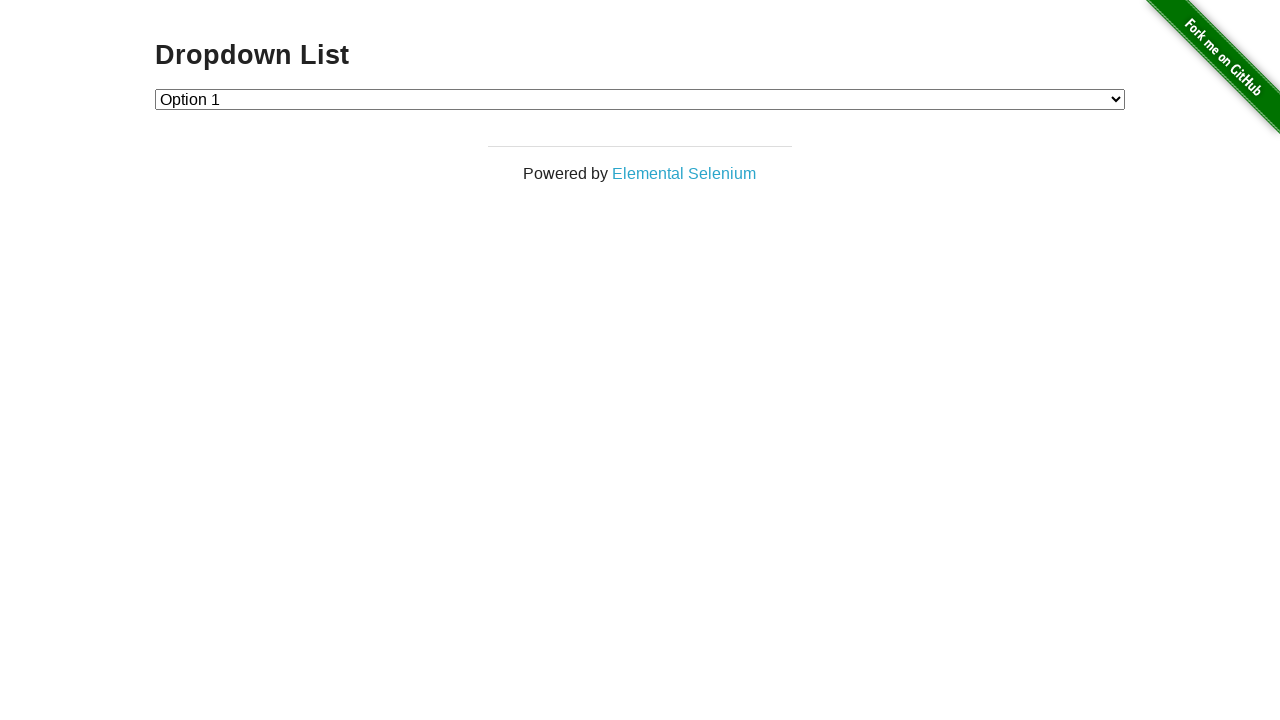

Retrieved the text content of the selected option
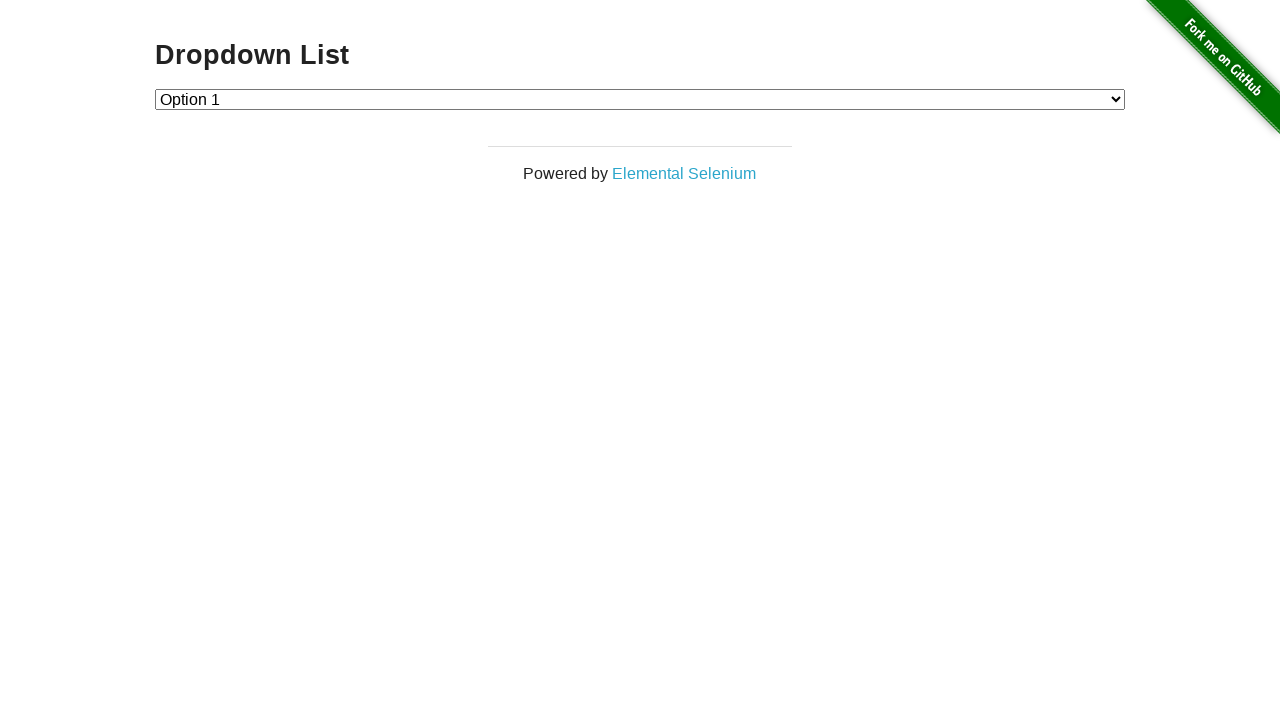

Verified that 'Option 1' is selected in the dropdown
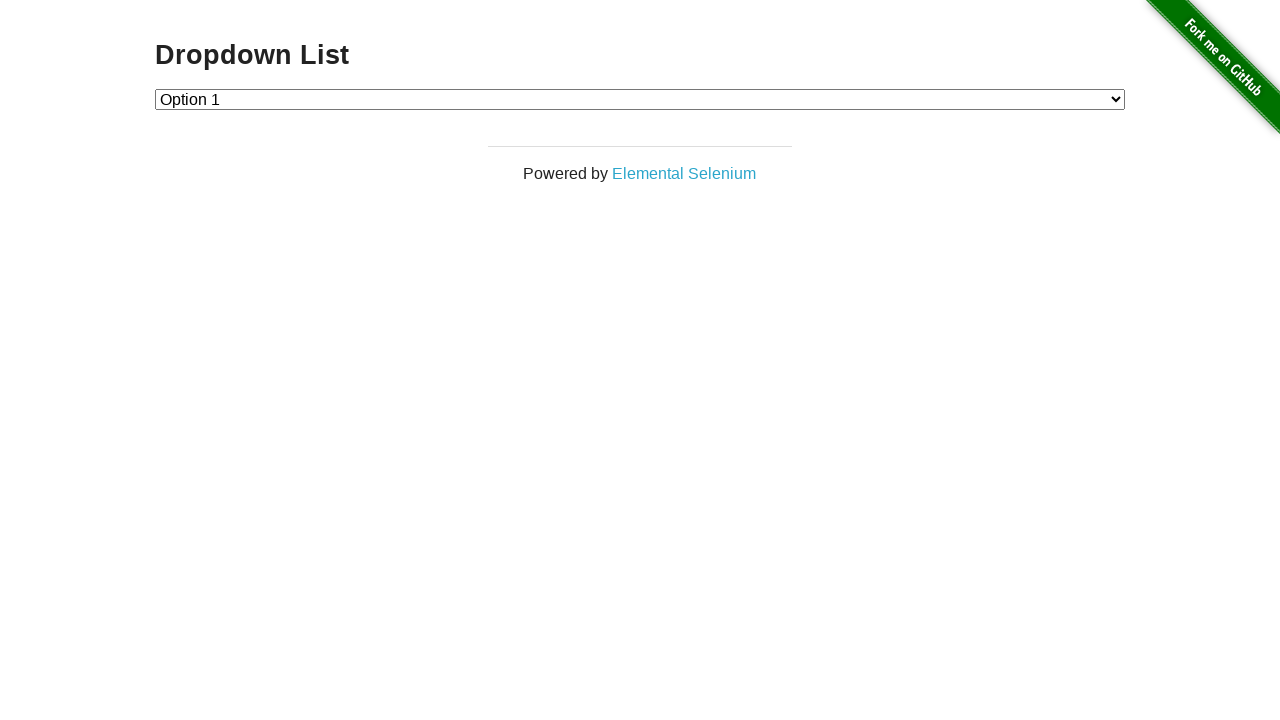

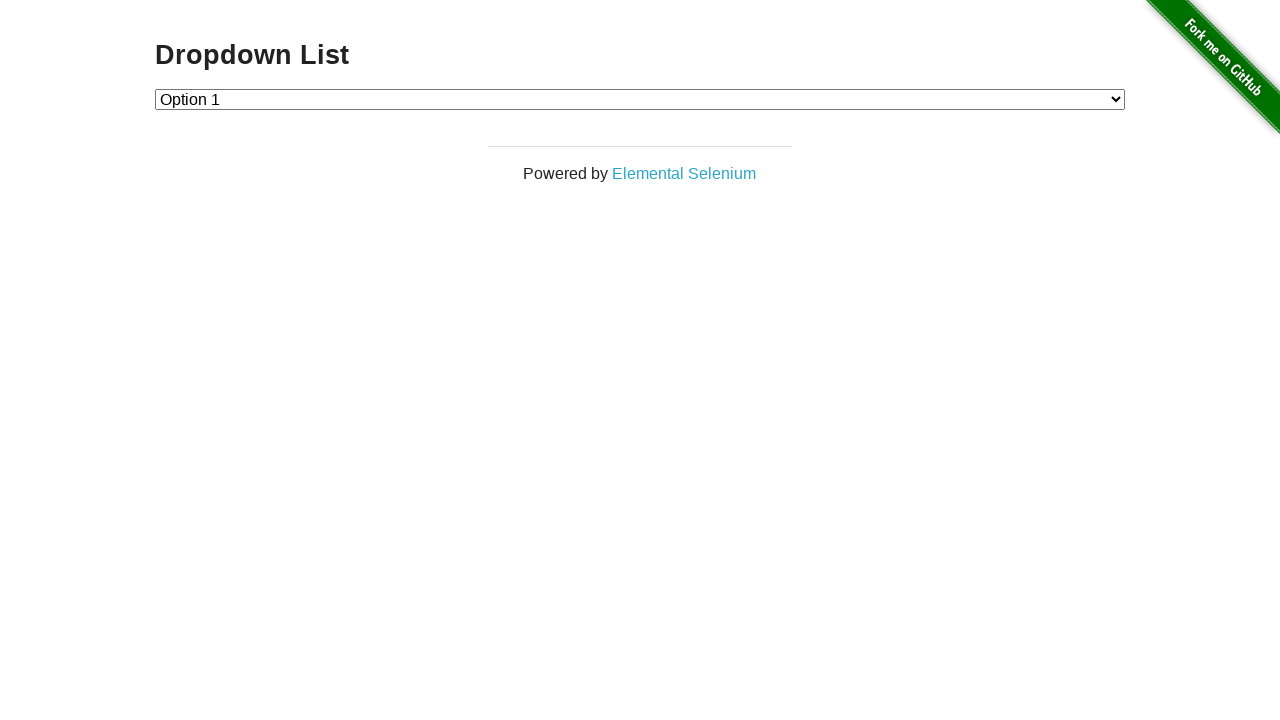